Tests adding a product to cart on demoblaze.com by clicking on the first product, adding it to cart, accepting the alert, navigating to cart, and verifying the item appears in the cart.

Starting URL: https://www.demoblaze.com/

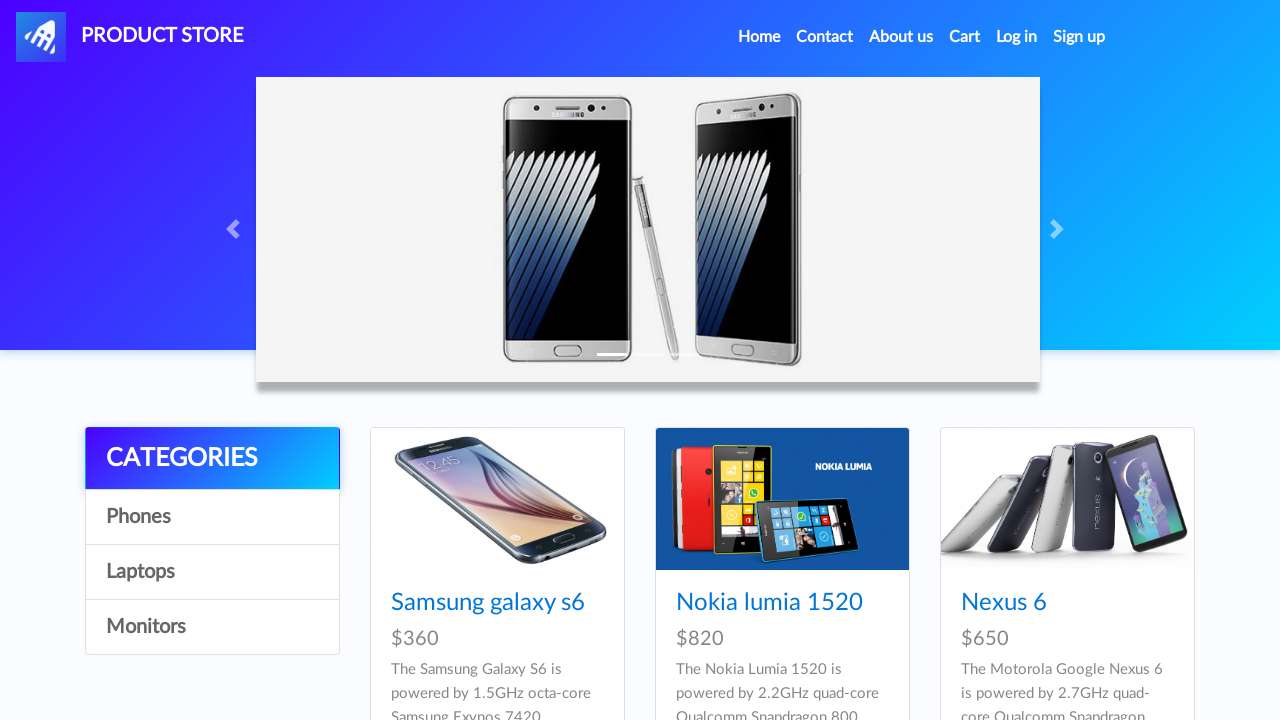

Waited for products to load on demoblaze.com
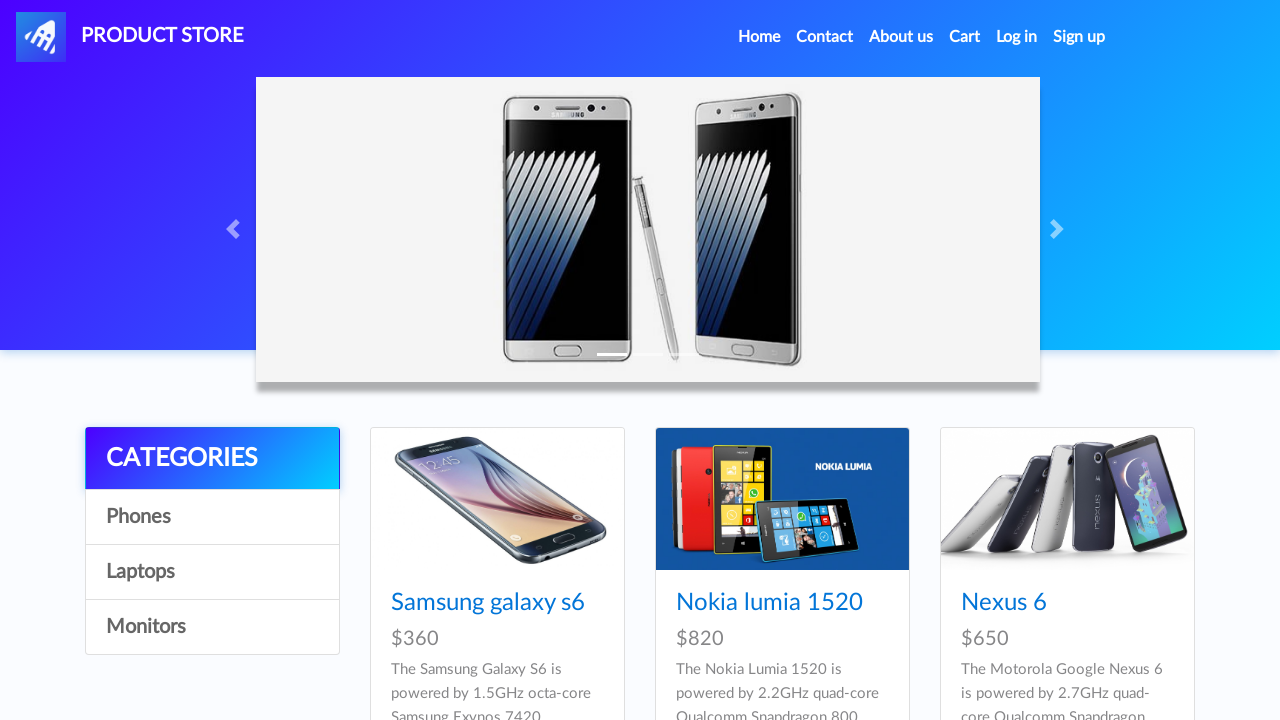

Retrieved first product title: Samsung galaxy s6
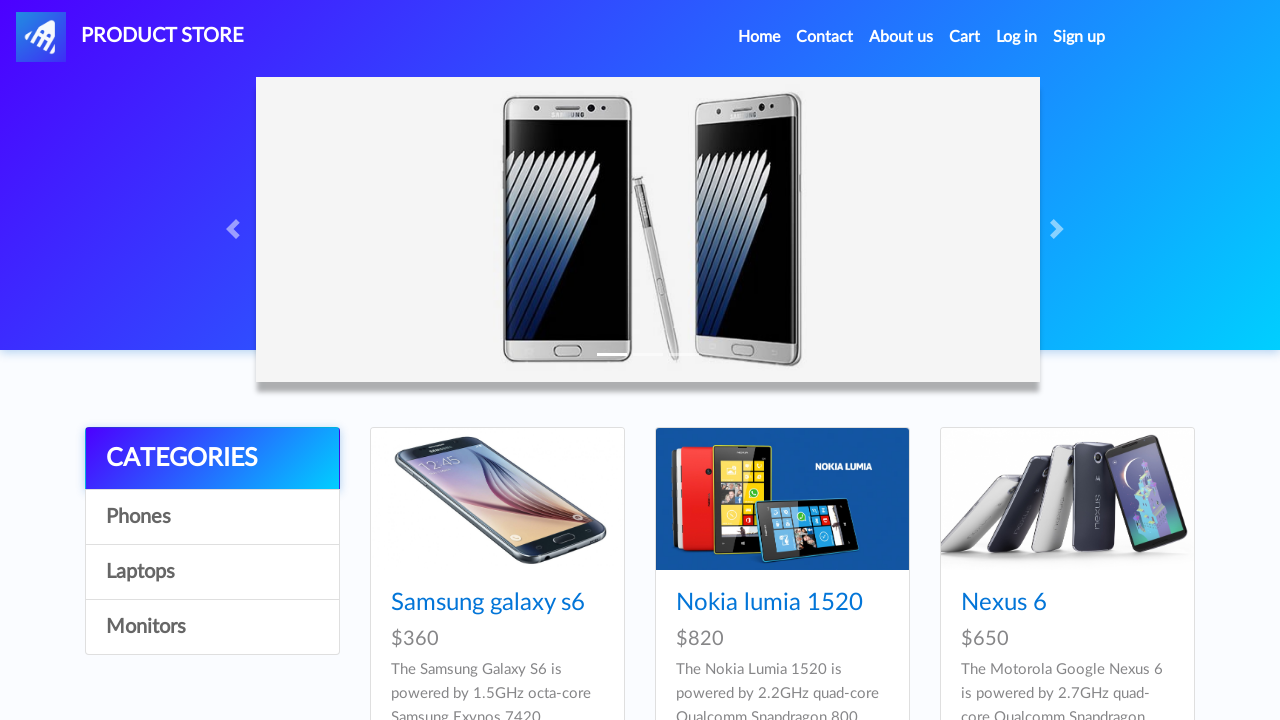

Clicked on first product at (488, 603) on xpath=//div[contains(@class, 'col-lg-4 col-md-6')]//h4/a[contains(@href, 'prod')
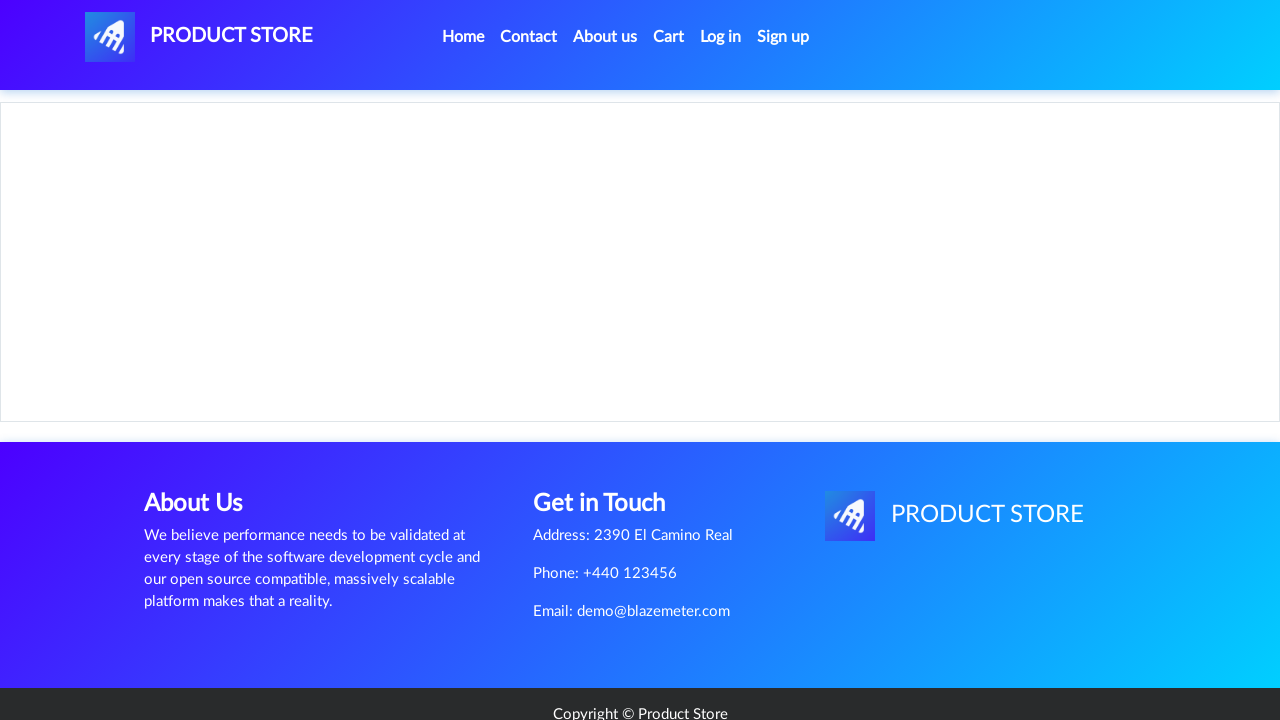

Waited for 'Add to cart' button to appear
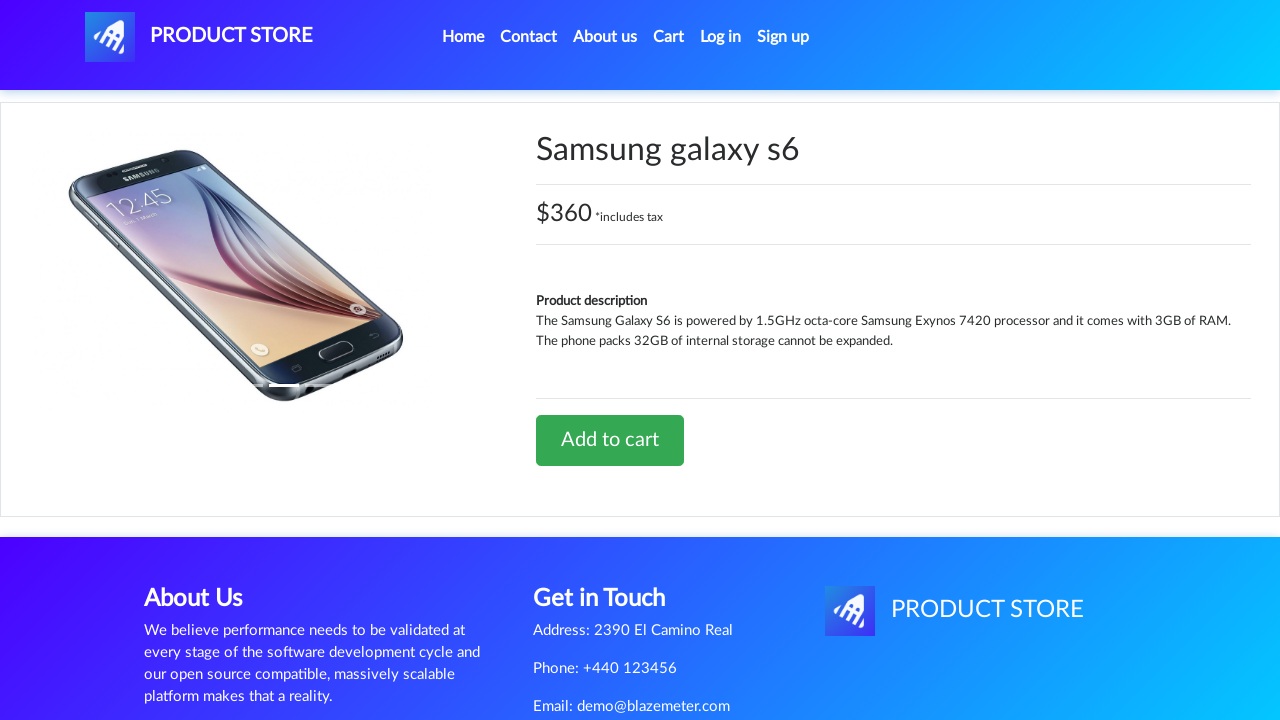

Clicked 'Add to cart' button at (610, 440) on xpath=//div//a[@onclick='addToCart(1)']
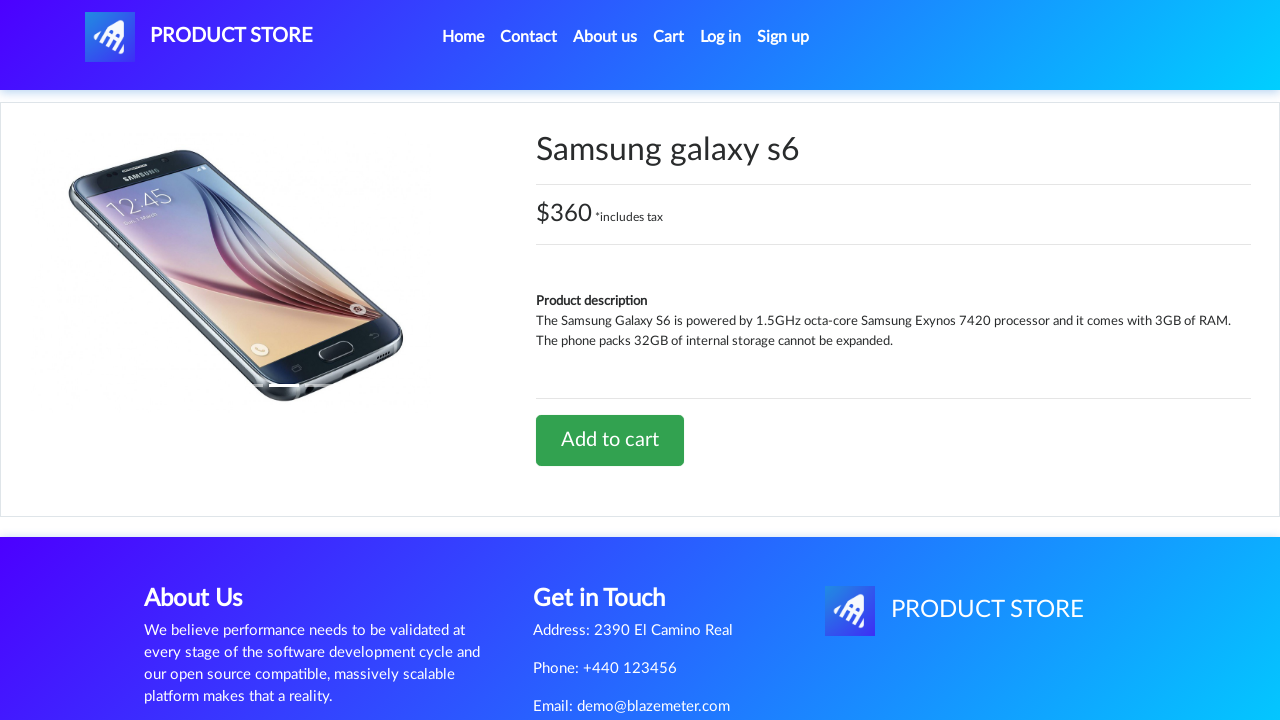

Accepted confirmation alert and waited for processing
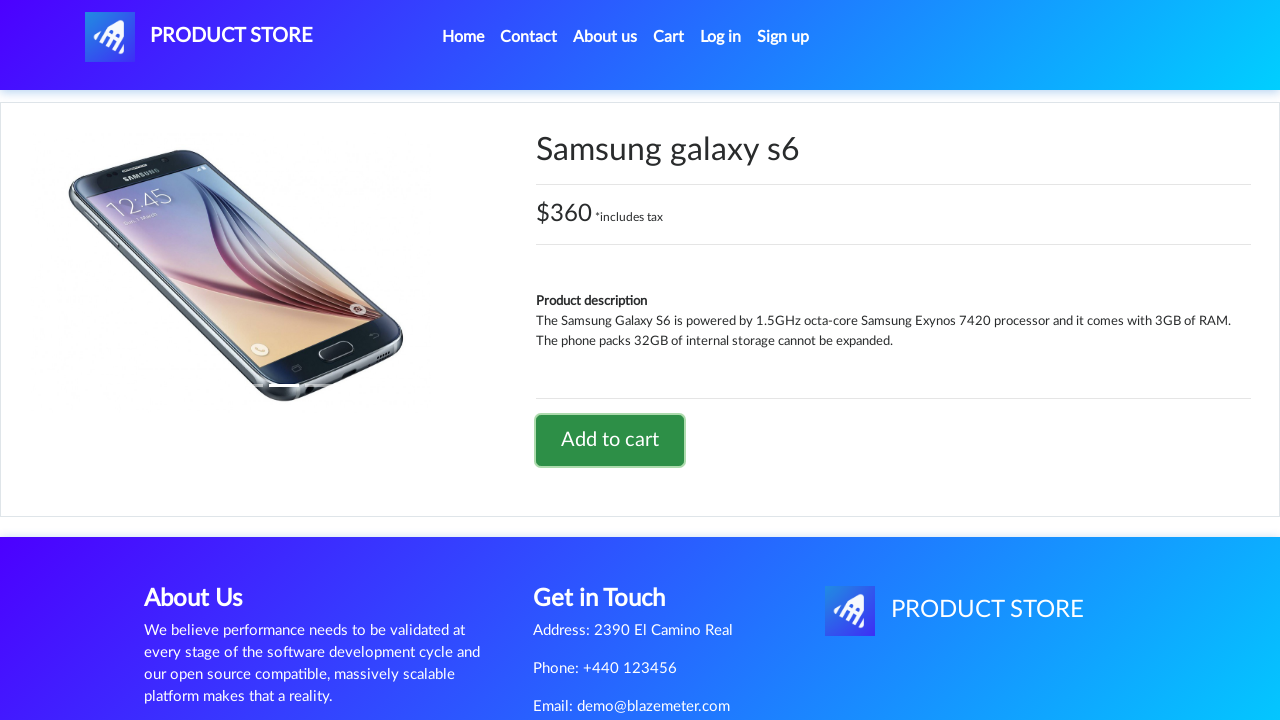

Clicked on Cart link to navigate to cart page at (669, 37) on xpath=//div//a[@href='cart.html']
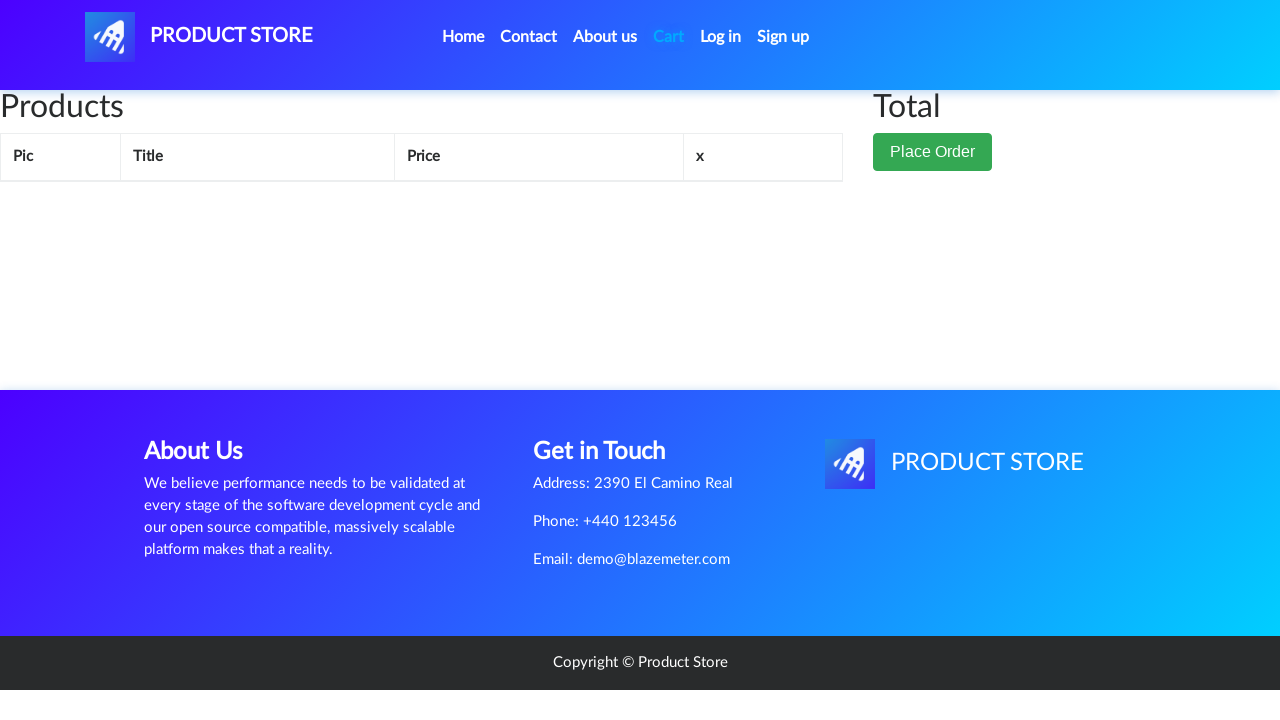

Verified product 'Samsung galaxy s6' appears in cart
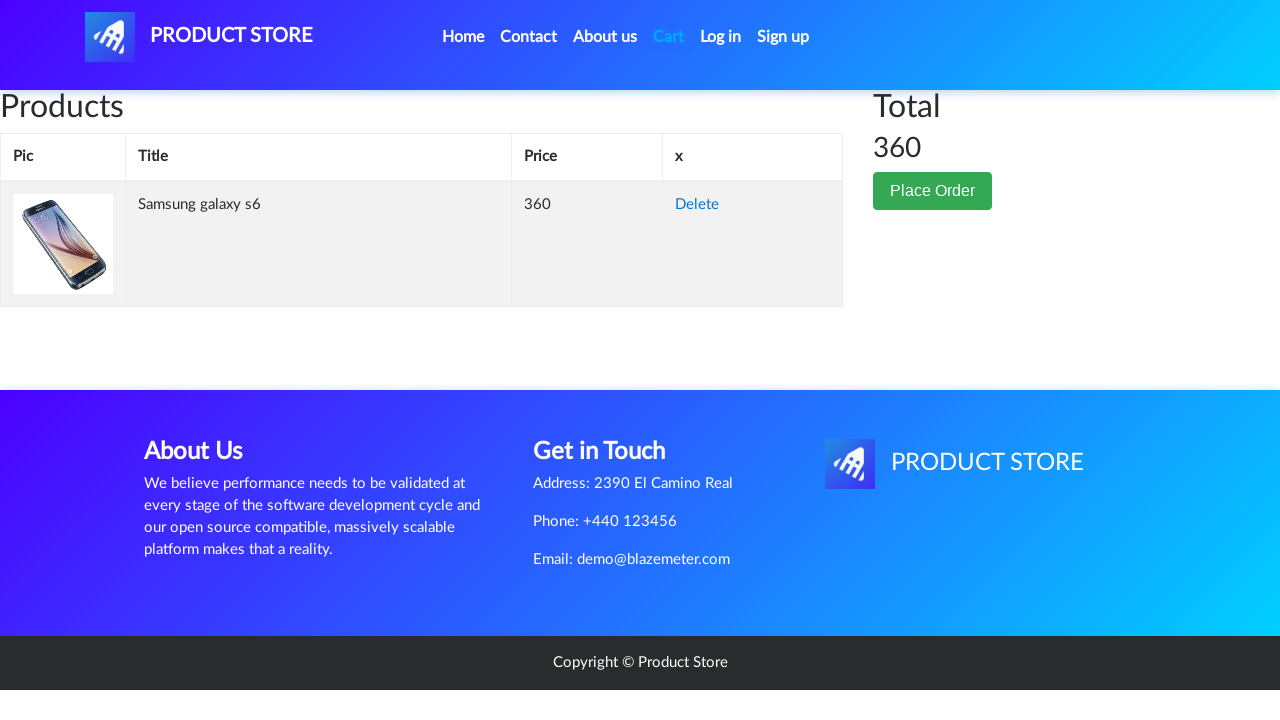

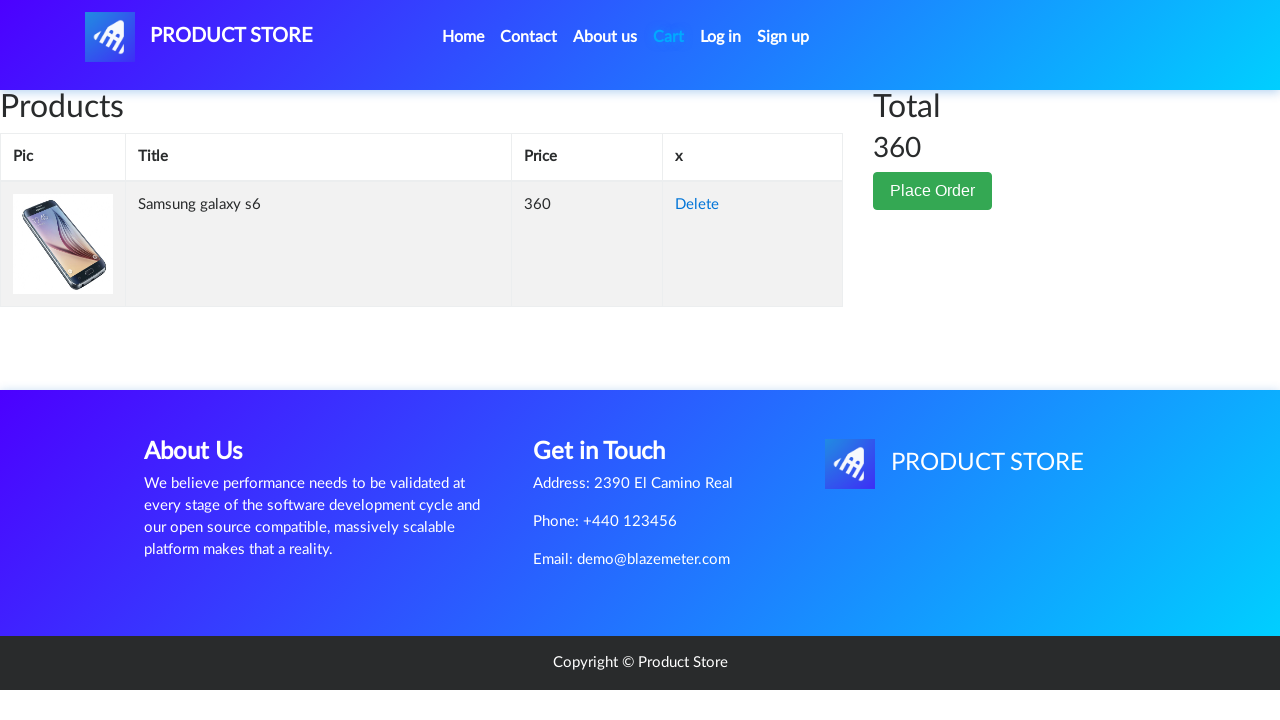